Tests clearing the complete state of all items by checking and then unchecking the toggle all checkbox.

Starting URL: https://demo.playwright.dev/todomvc

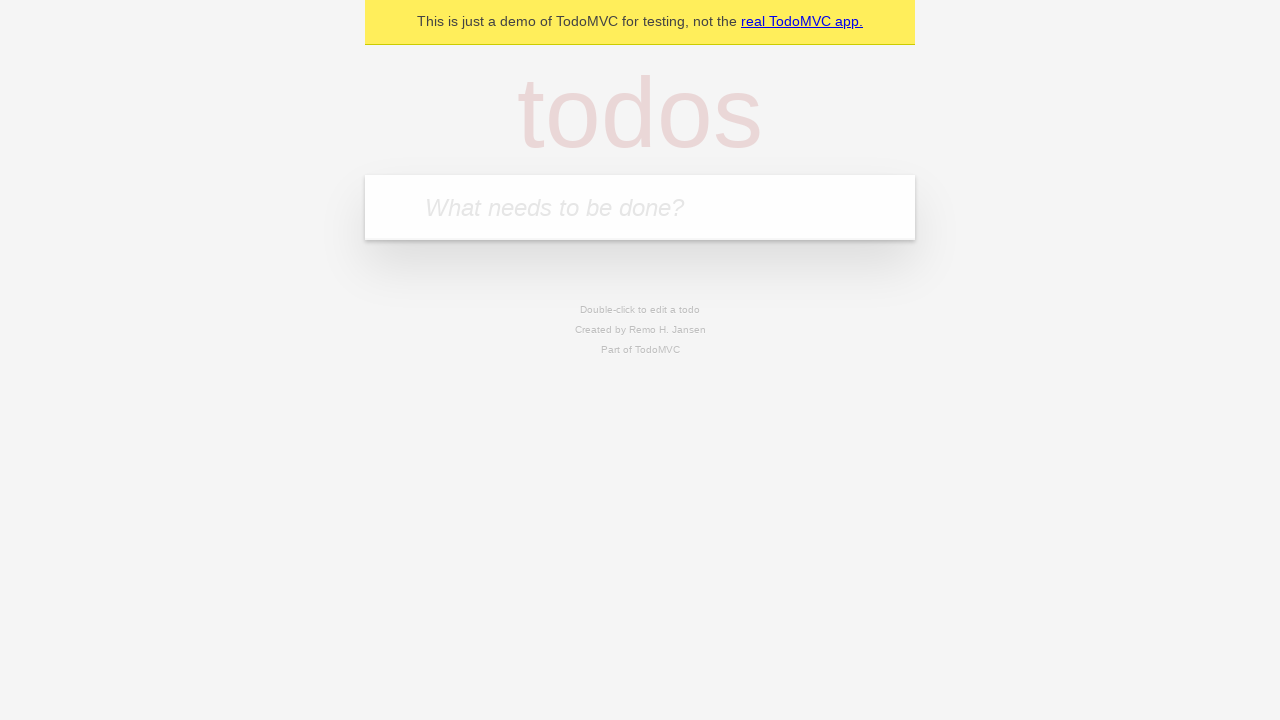

Filled todo input with 'buy some cheese' on internal:attr=[placeholder="What needs to be done?"i]
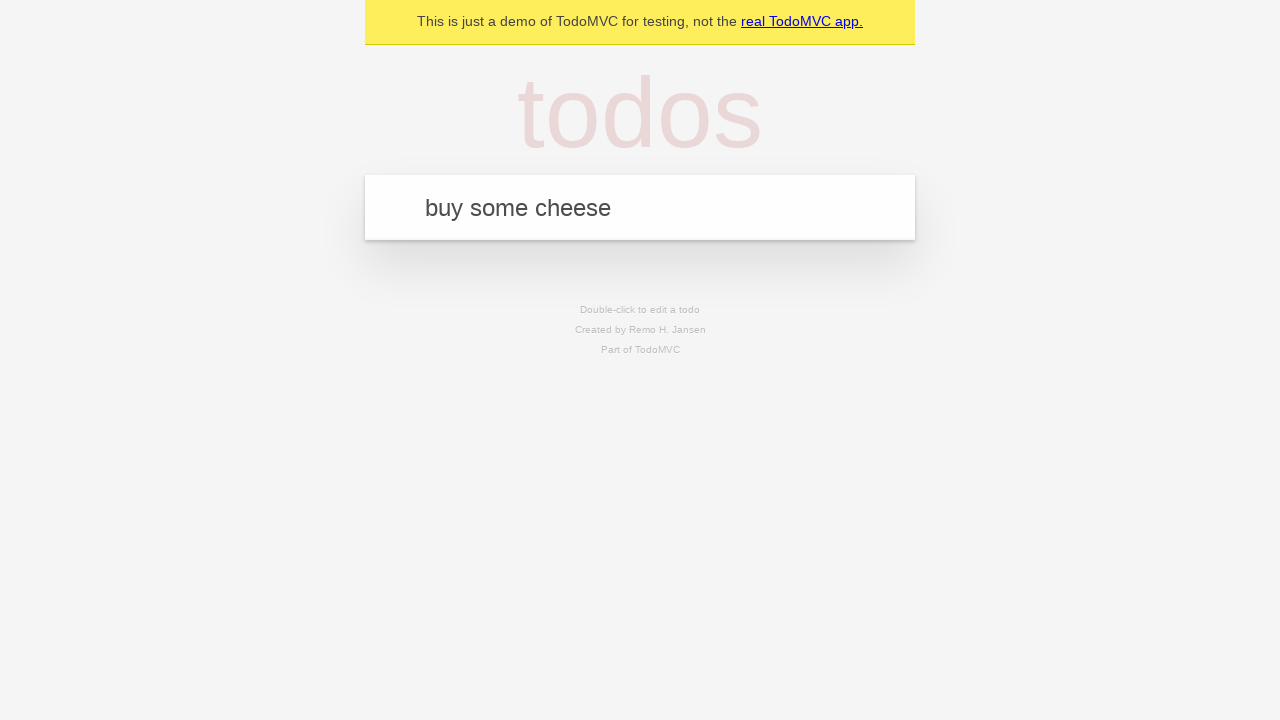

Pressed Enter to add first todo item on internal:attr=[placeholder="What needs to be done?"i]
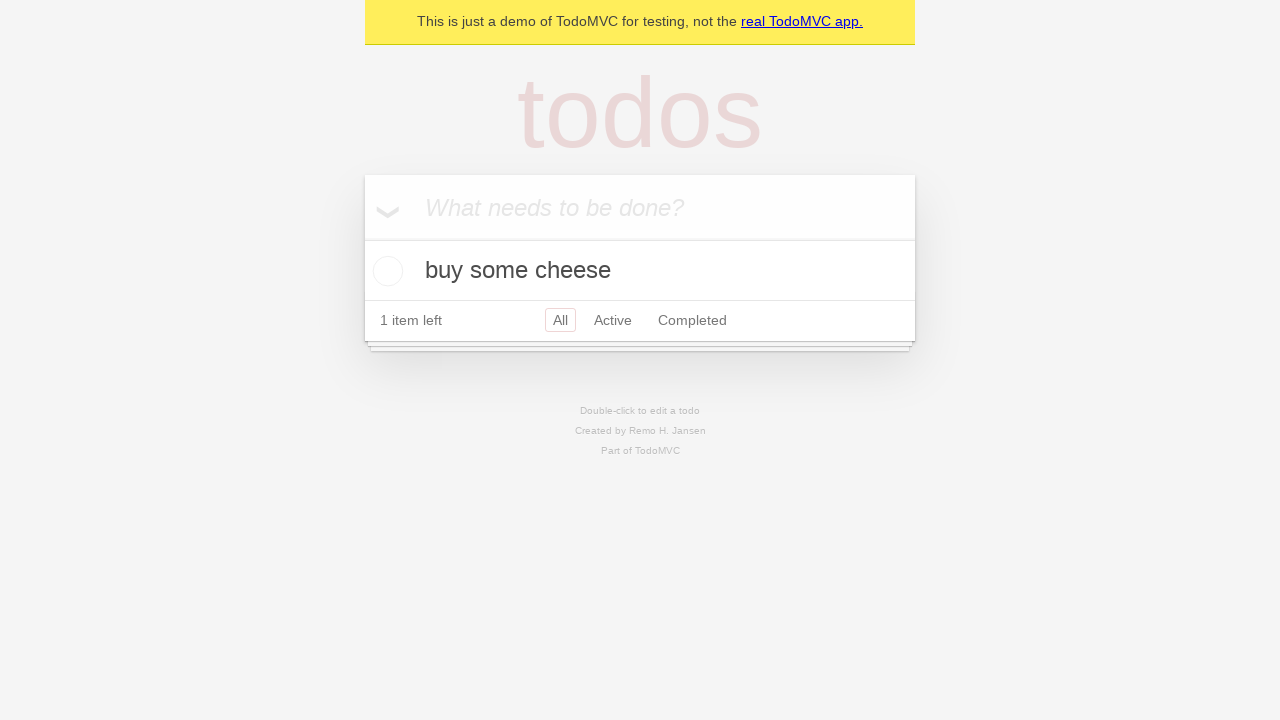

Filled todo input with 'feed the cat' on internal:attr=[placeholder="What needs to be done?"i]
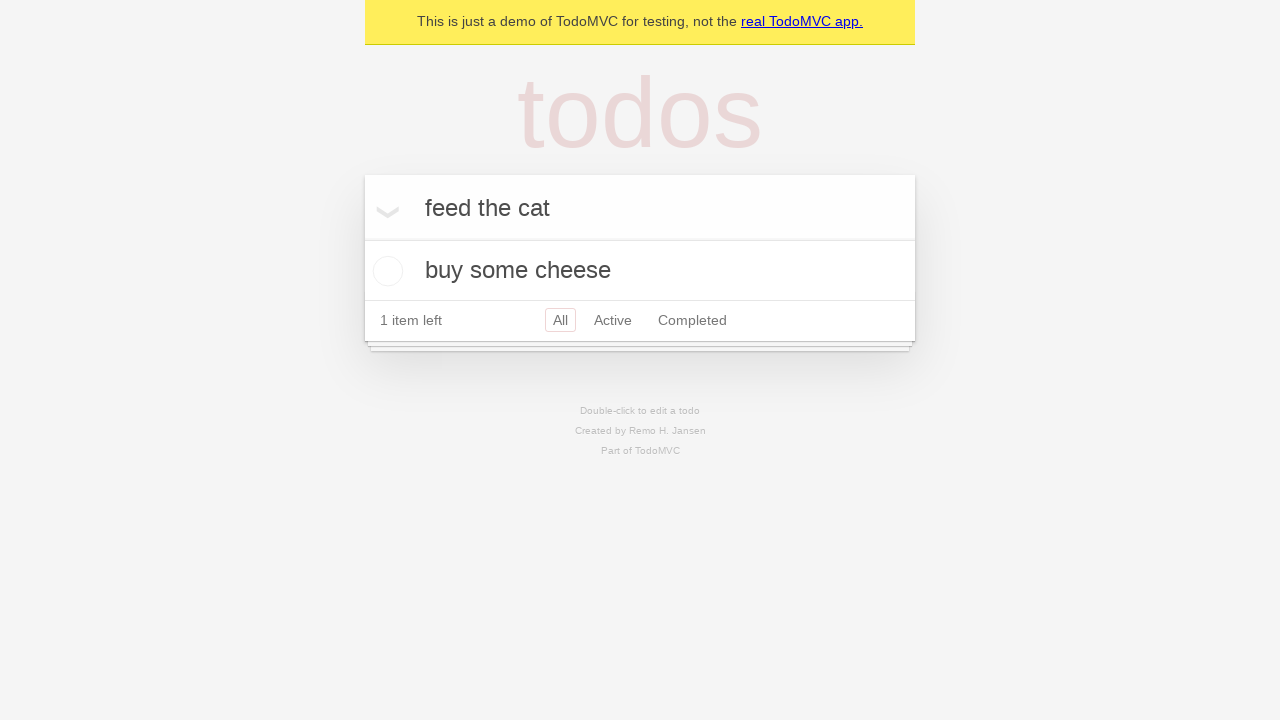

Pressed Enter to add second todo item on internal:attr=[placeholder="What needs to be done?"i]
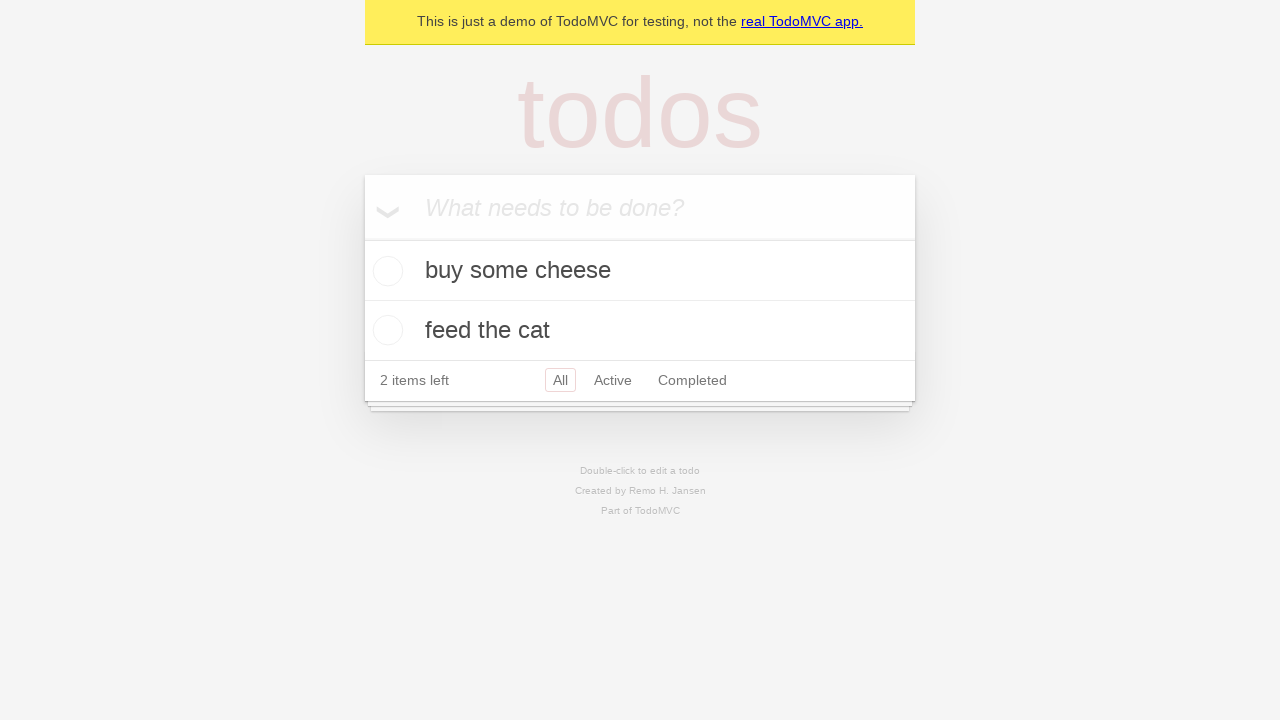

Filled todo input with 'book a doctors appointment' on internal:attr=[placeholder="What needs to be done?"i]
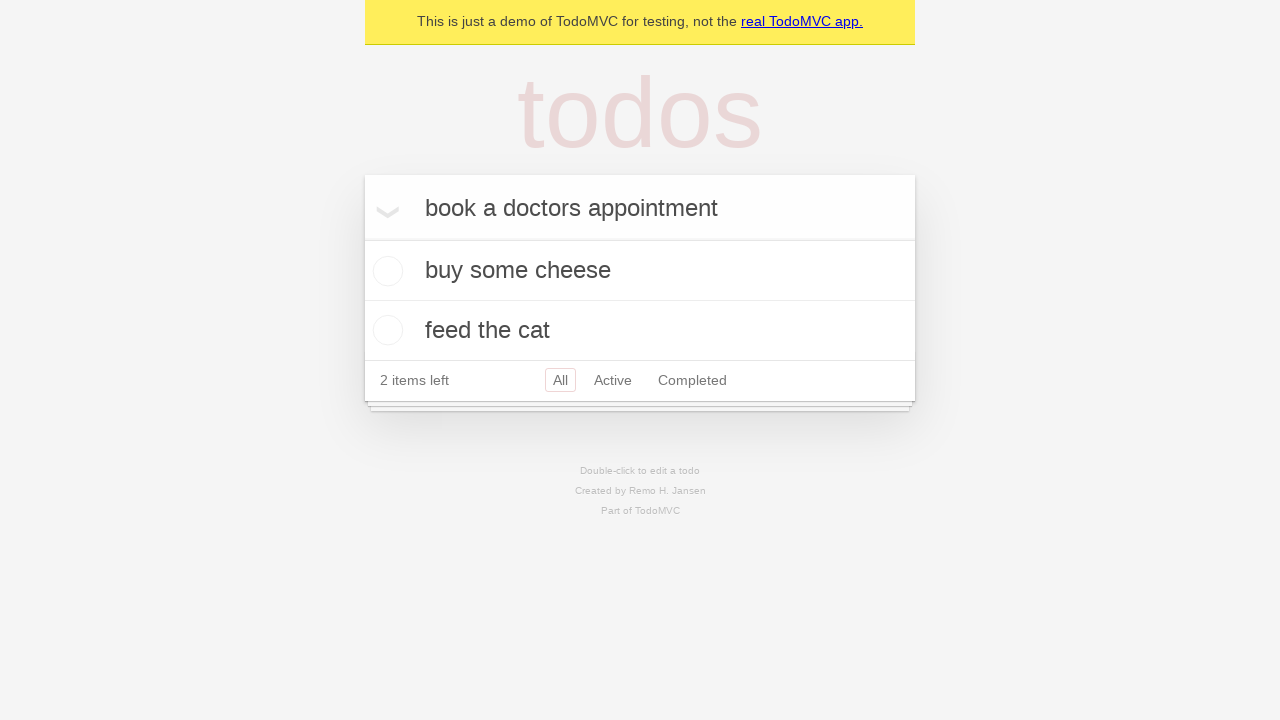

Pressed Enter to add third todo item on internal:attr=[placeholder="What needs to be done?"i]
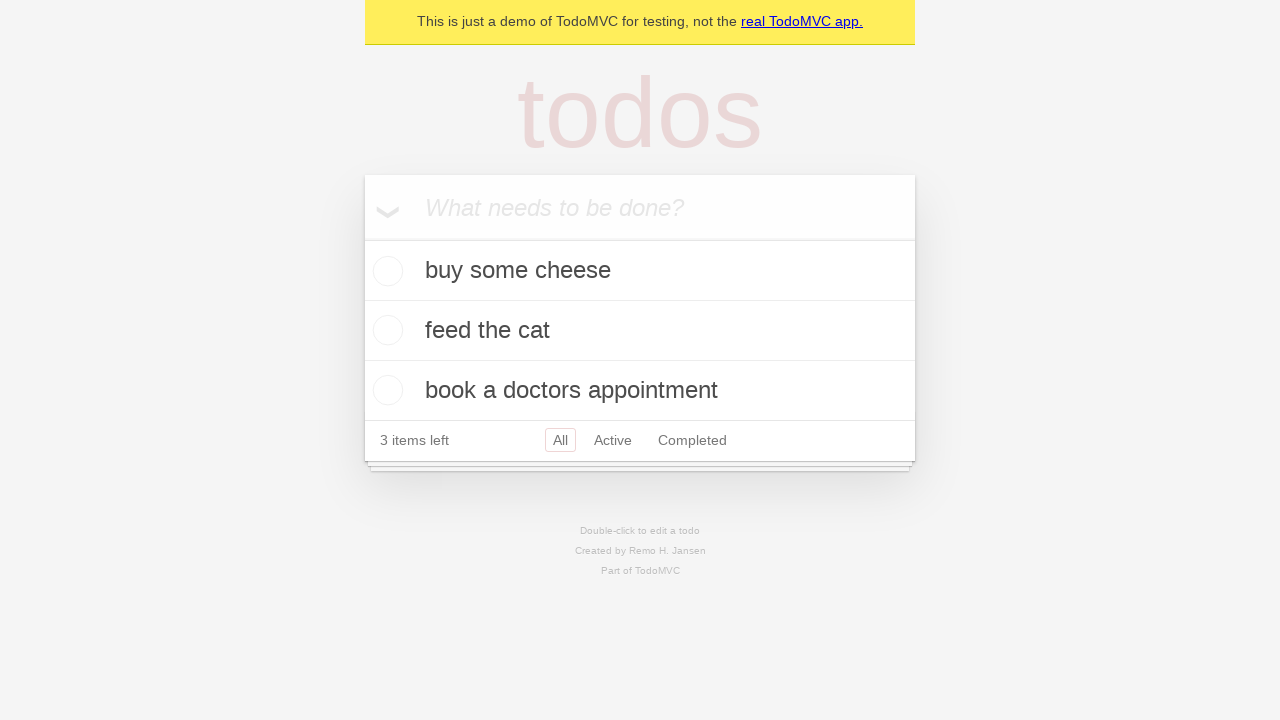

Checked the 'Mark all as complete' toggle to mark all items complete at (362, 238) on internal:label="Mark all as complete"i
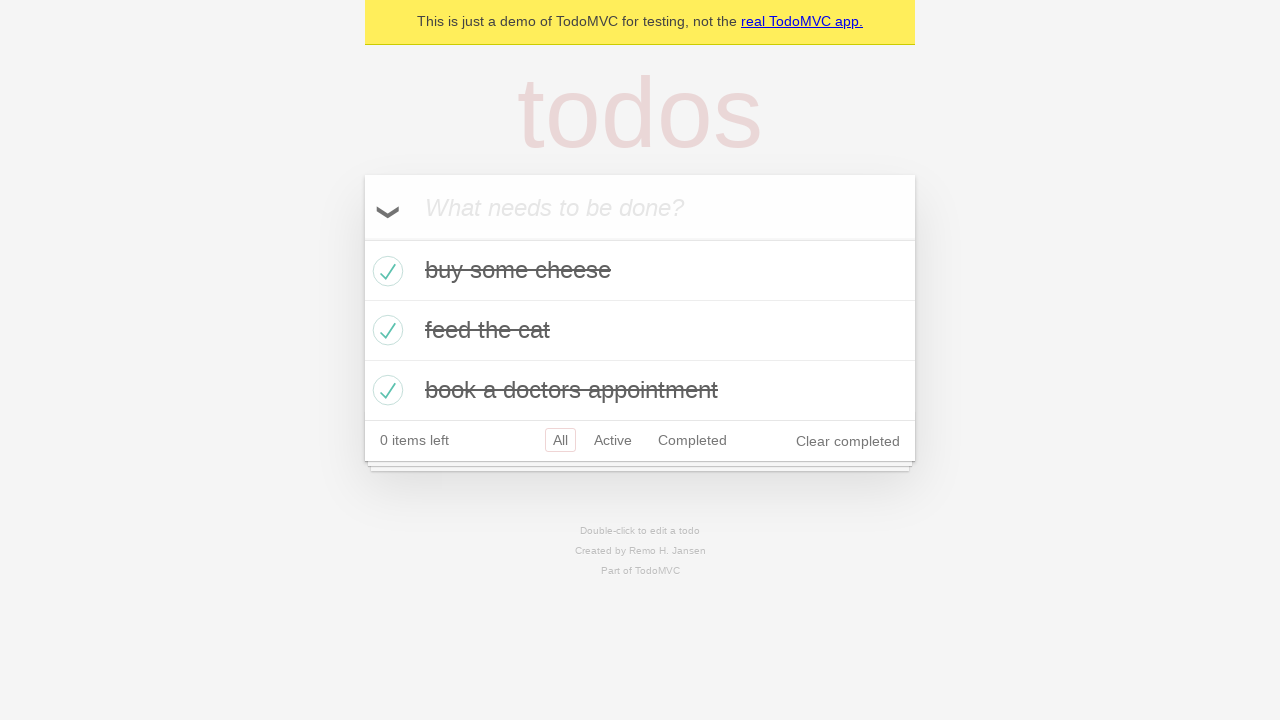

Unchecked the 'Mark all as complete' toggle to clear all complete states at (362, 238) on internal:label="Mark all as complete"i
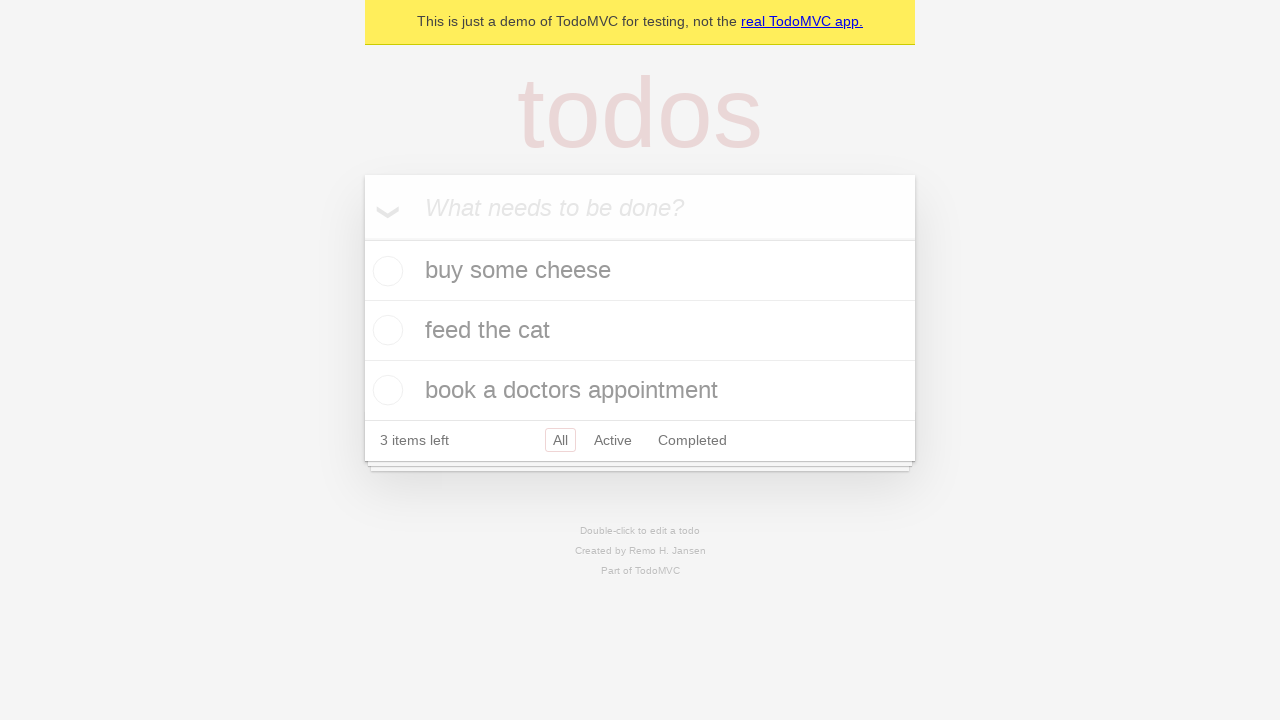

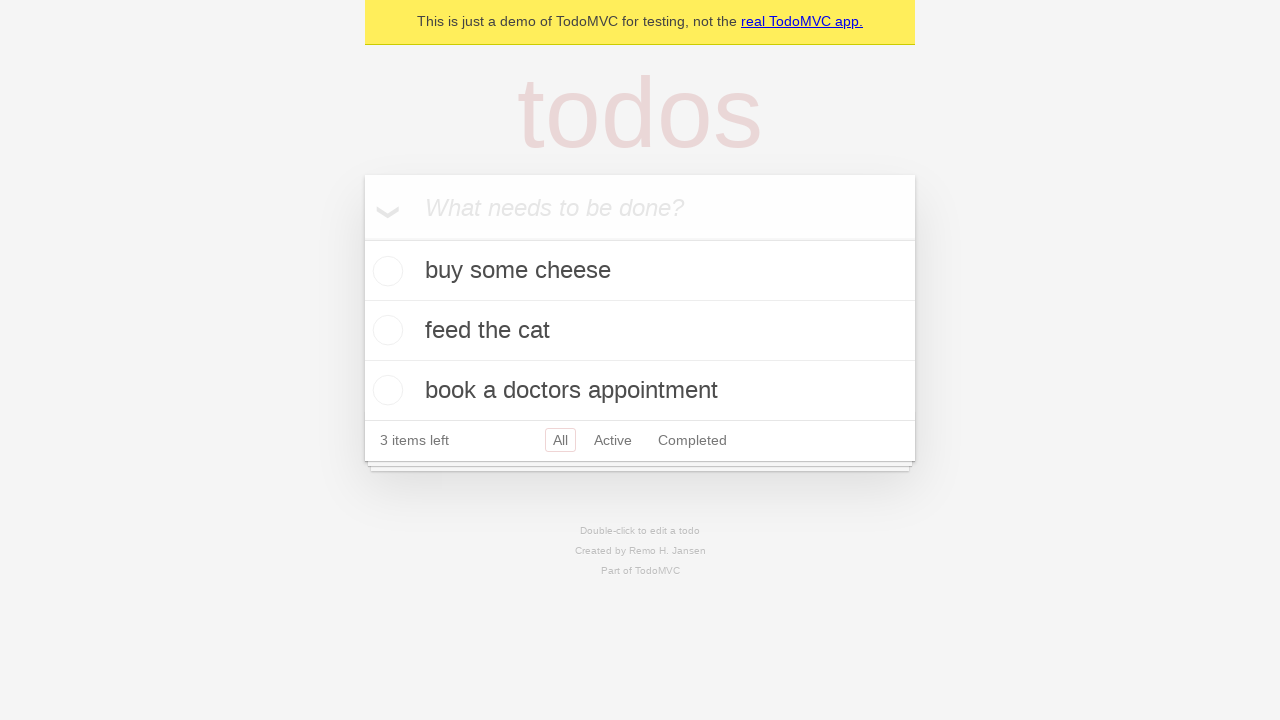